Tests form input functionality on a test automation practice page by filling phone and name fields

Starting URL: https://testautomationpractice.blogspot.com/

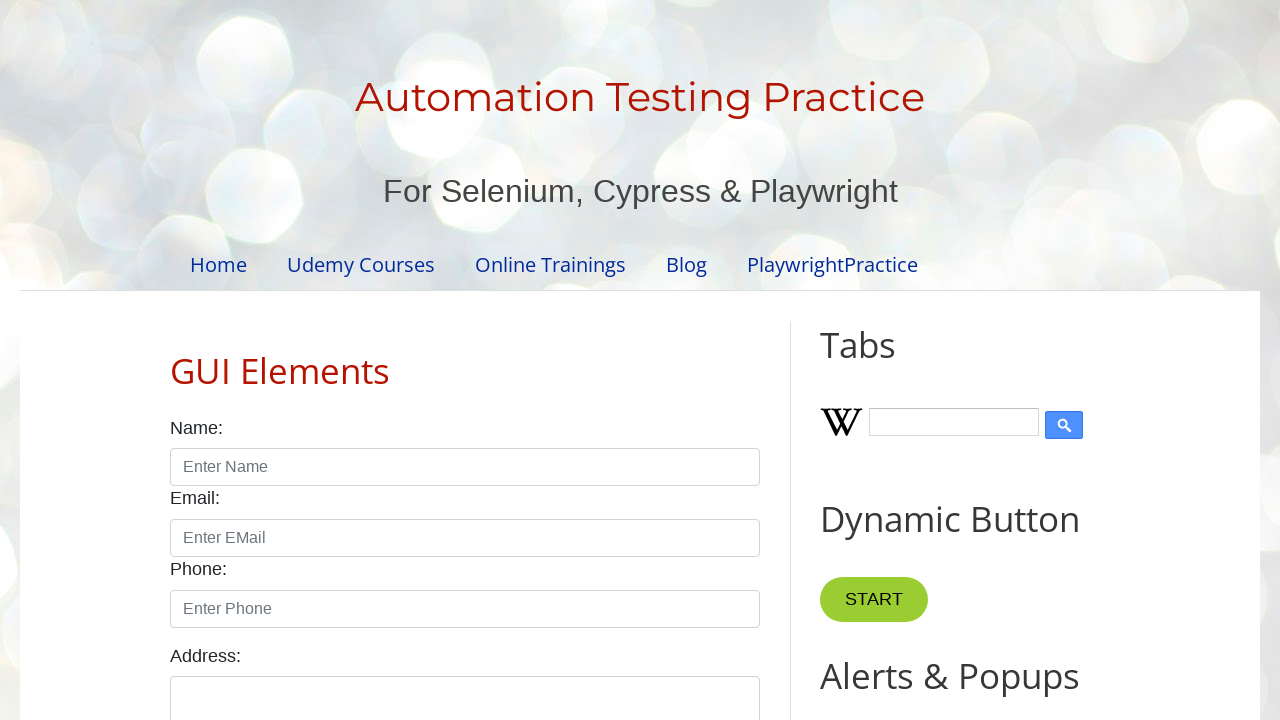

Filled phone field with '123' on #phone
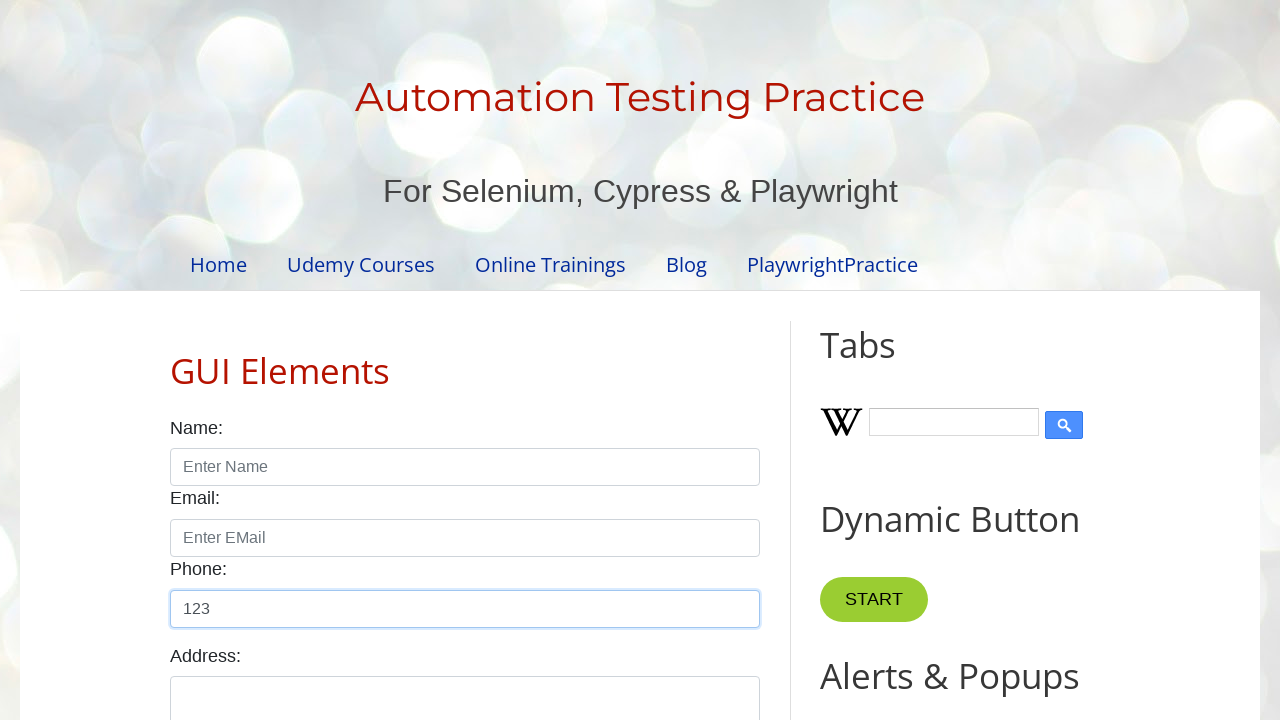

Filled name field with 'mourya' on #name
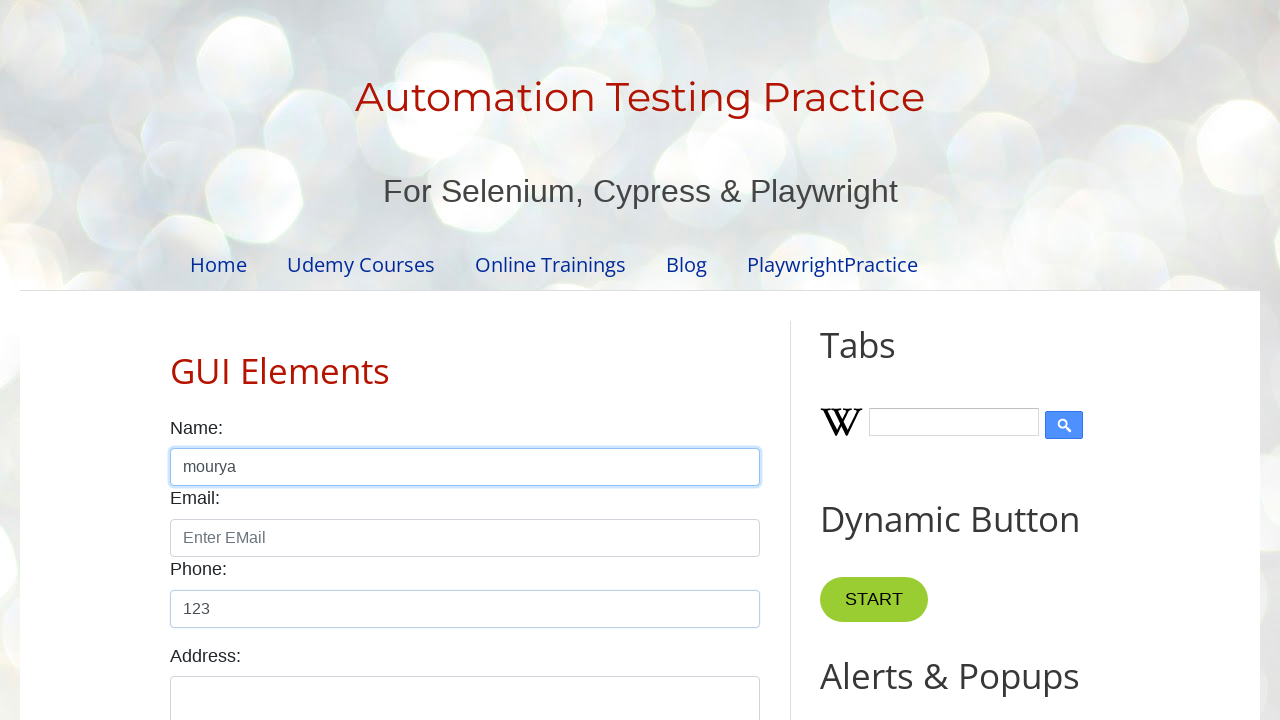

Verified page loaded - DOM content fully loaded
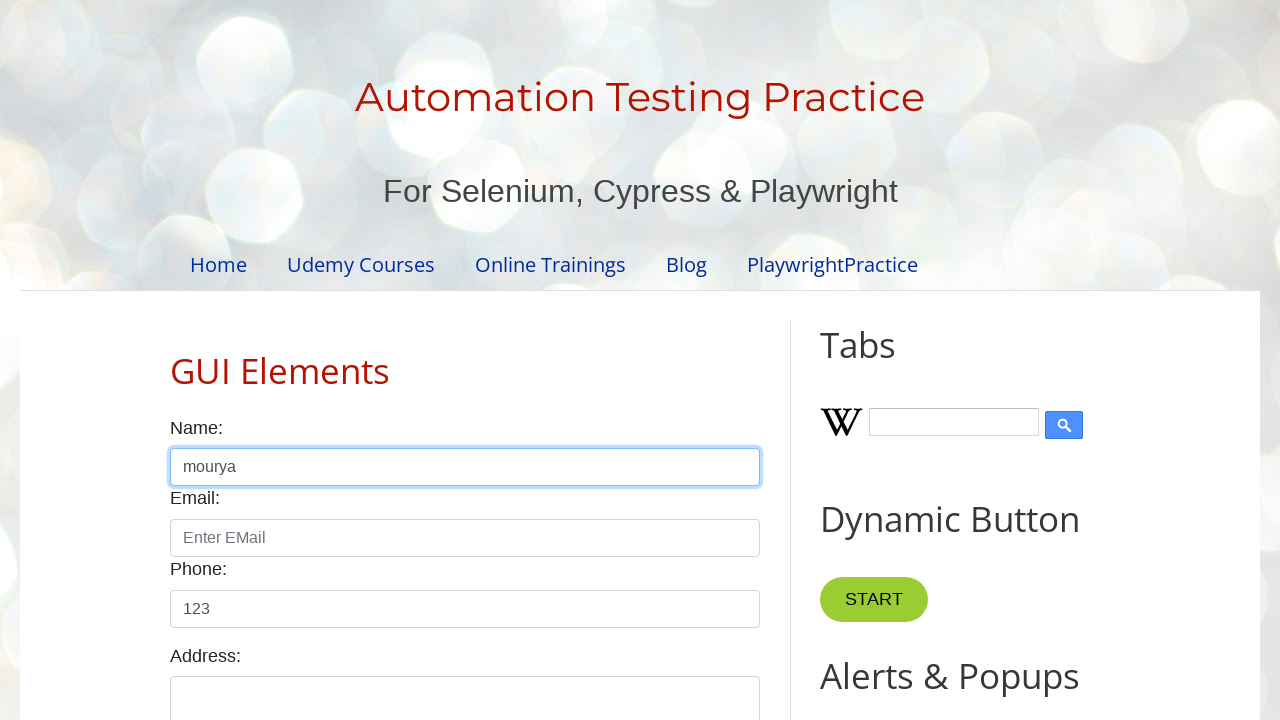

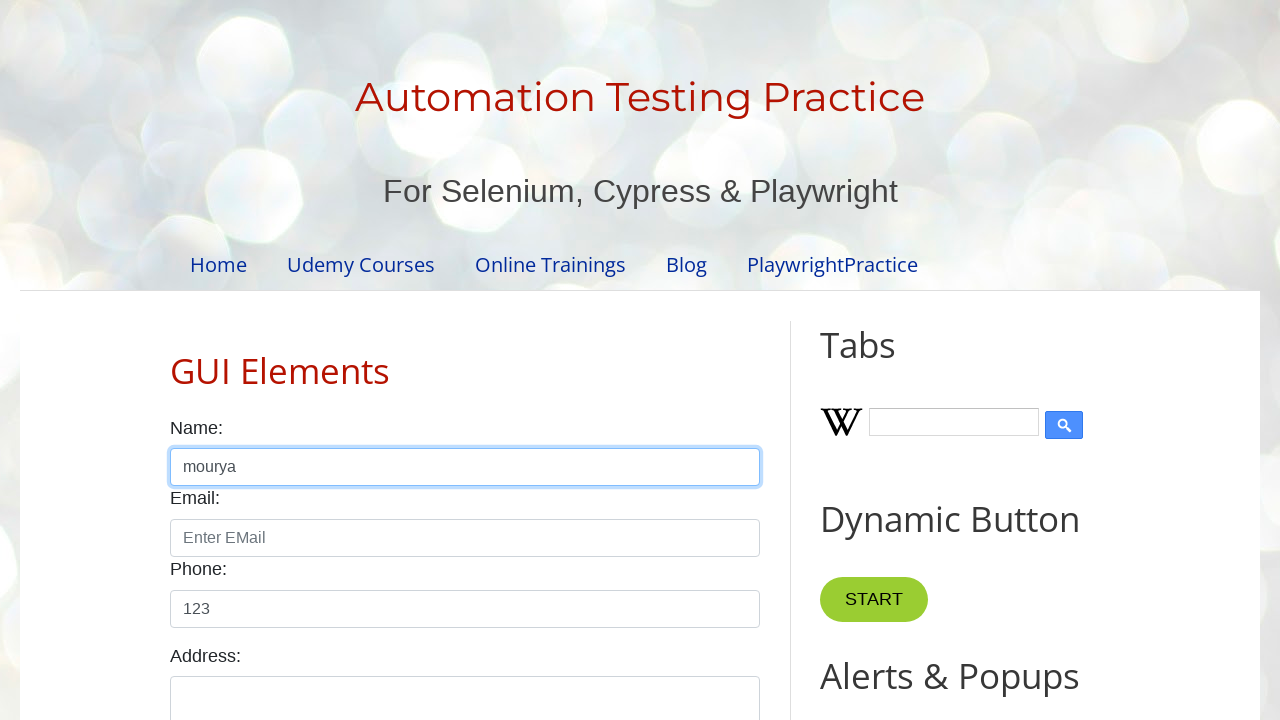